Tests interaction with a button that has a dynamic ID by clicking it multiple times using keyboard navigation

Starting URL: http://uitestingplayground.com/dynamicid

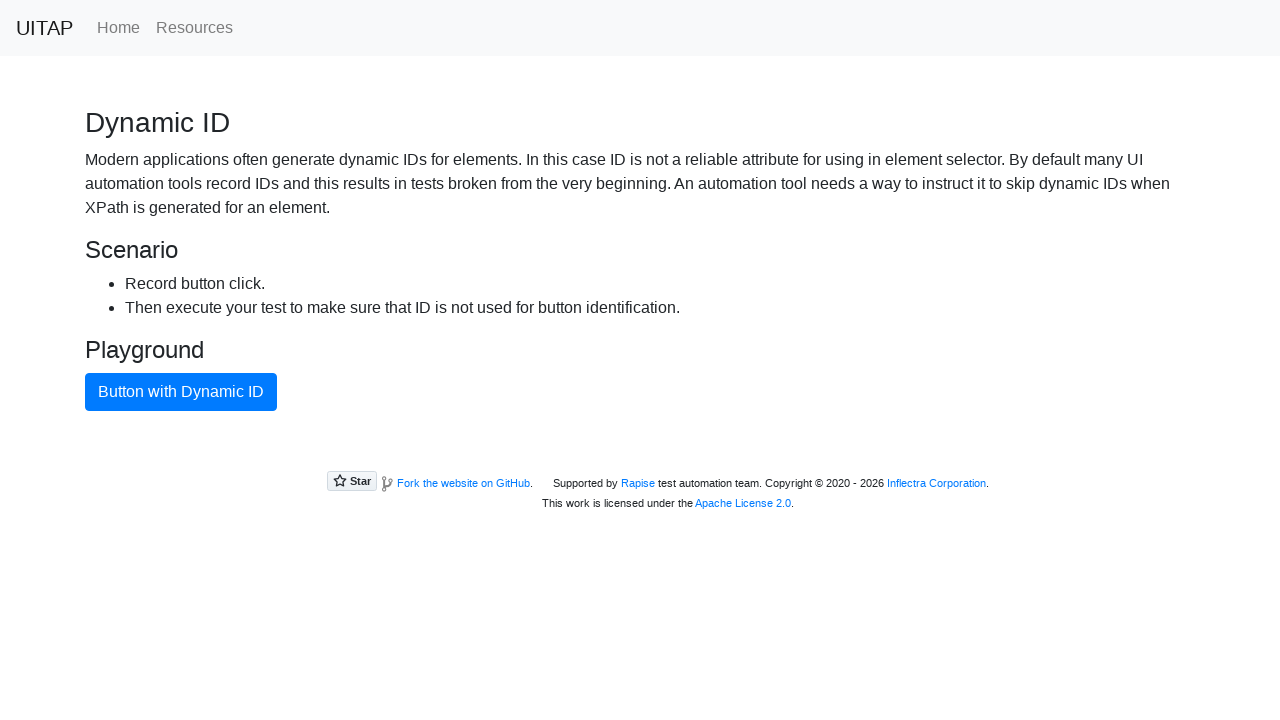

Located the blue button with dynamic ID
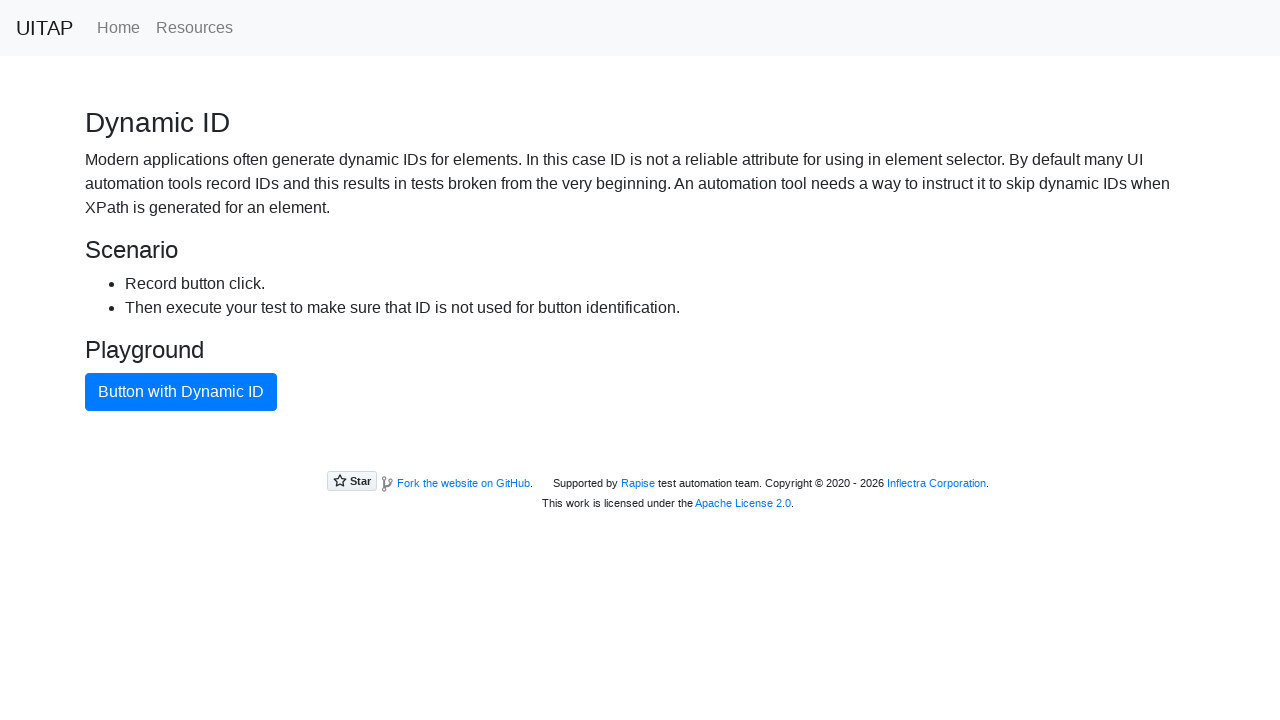

Focused on blue button (iteration 1/3) on button.btn
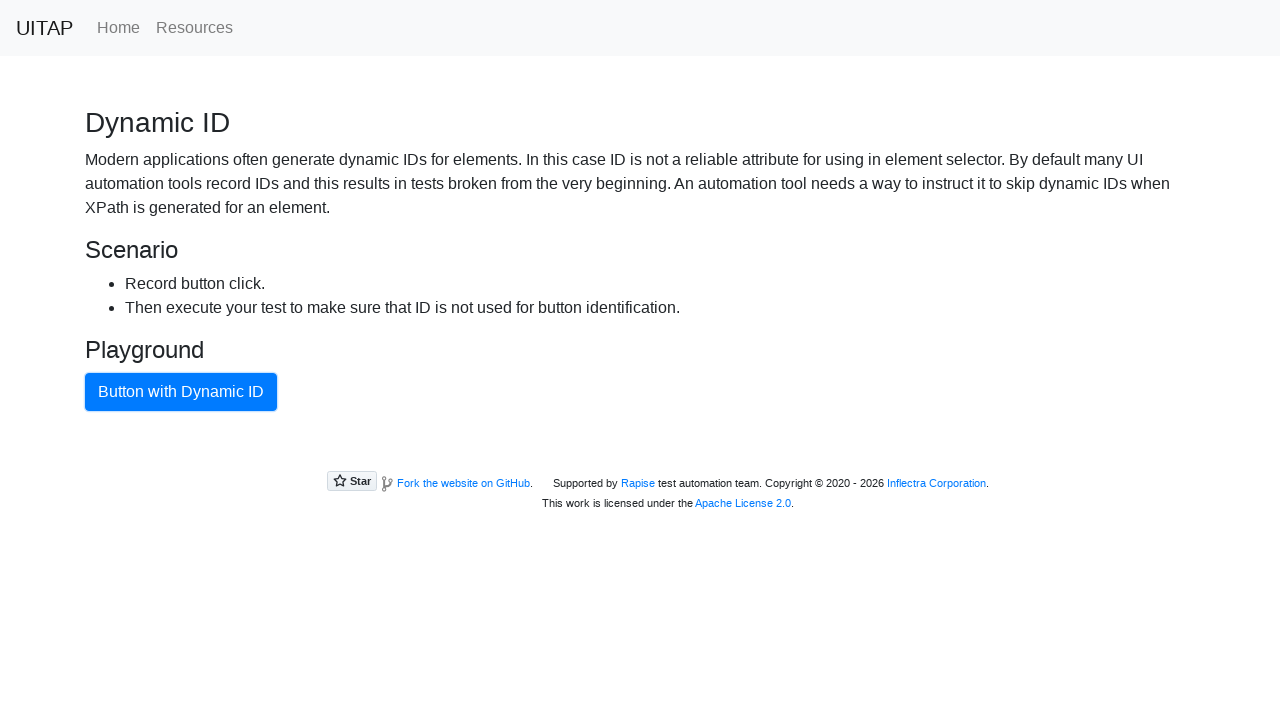

Pressed Enter to click button (iteration 1/3)
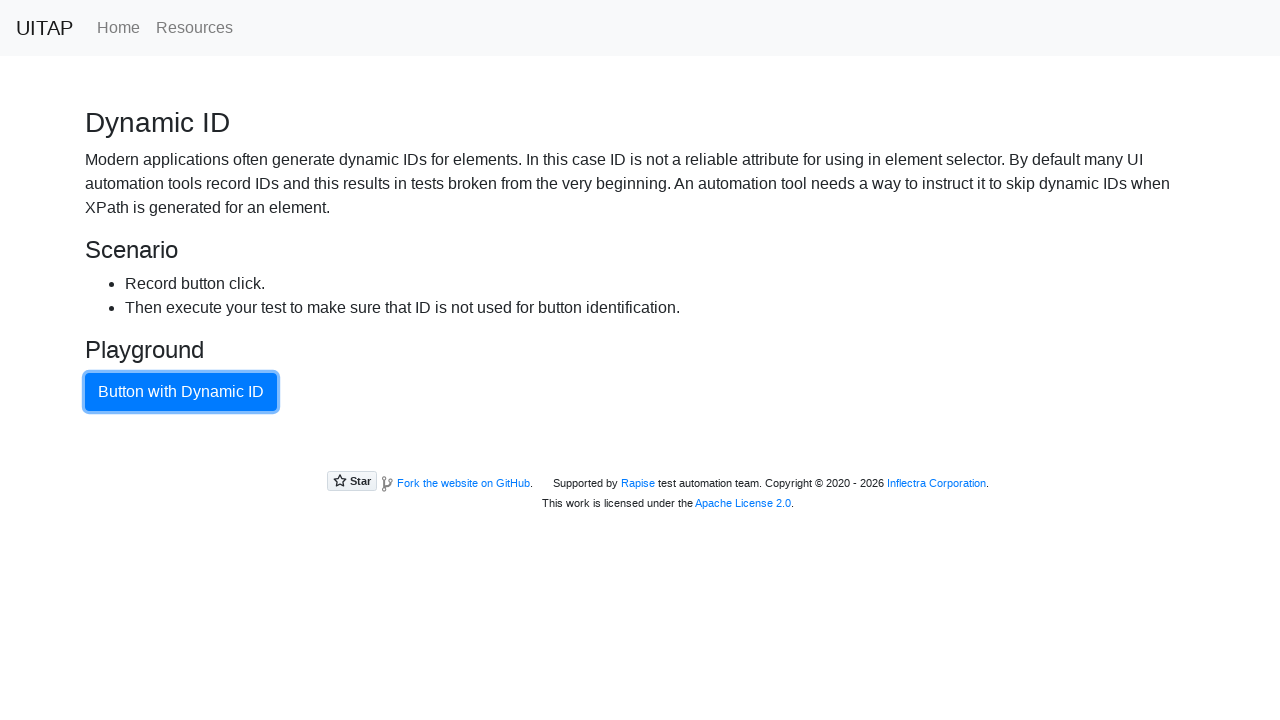

Clicked body to remove focus from button (iteration 1/3) at (640, 256) on body
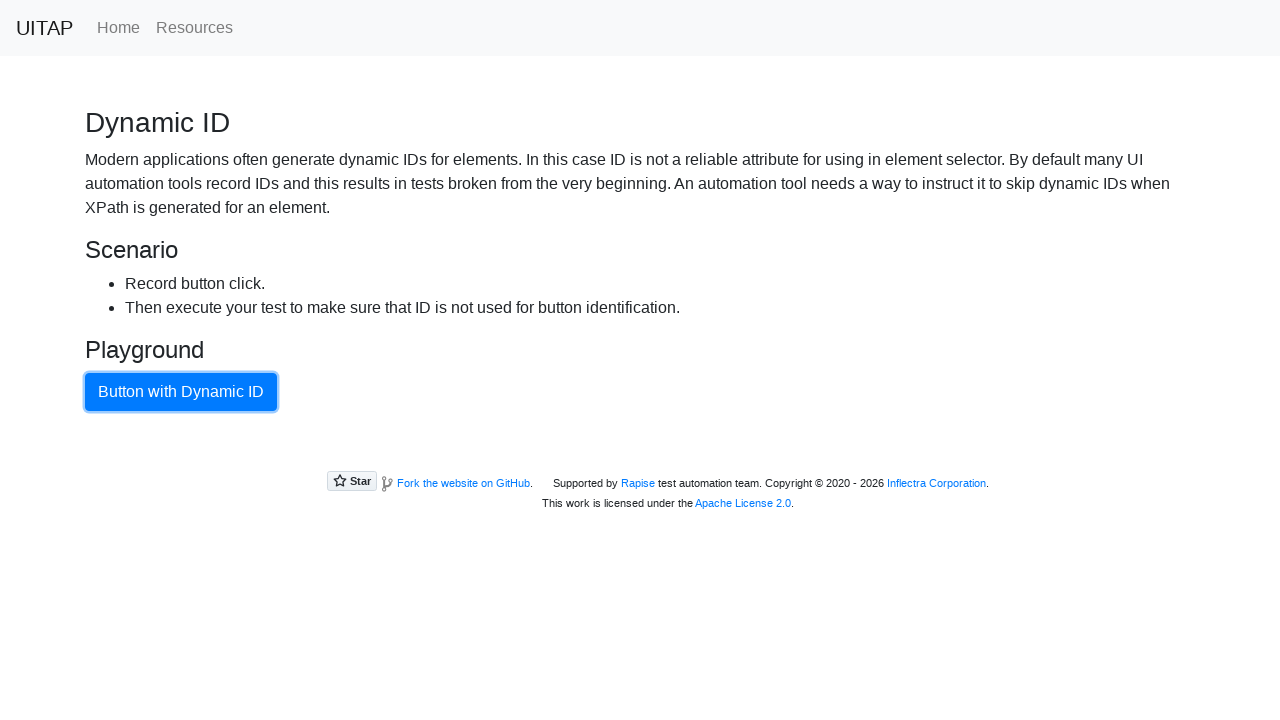

Focused on blue button (iteration 2/3) on button.btn
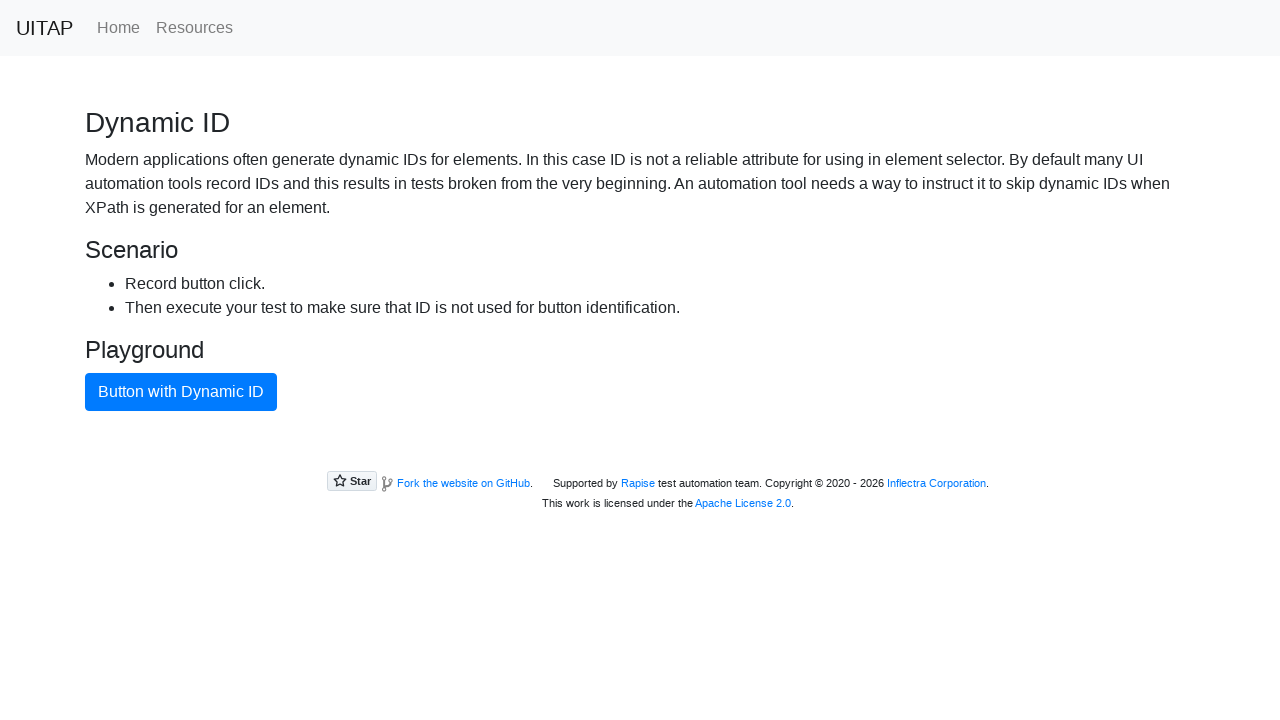

Pressed Enter to click button (iteration 2/3)
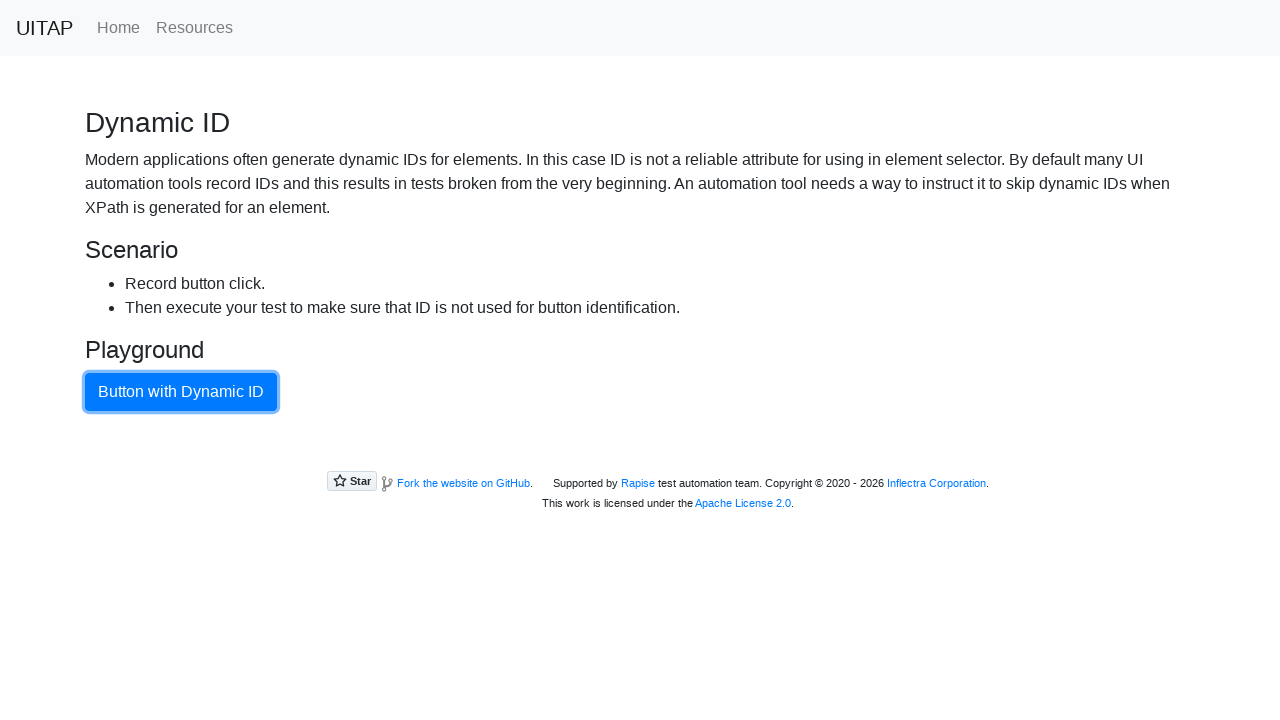

Clicked body to remove focus from button (iteration 2/3) at (640, 256) on body
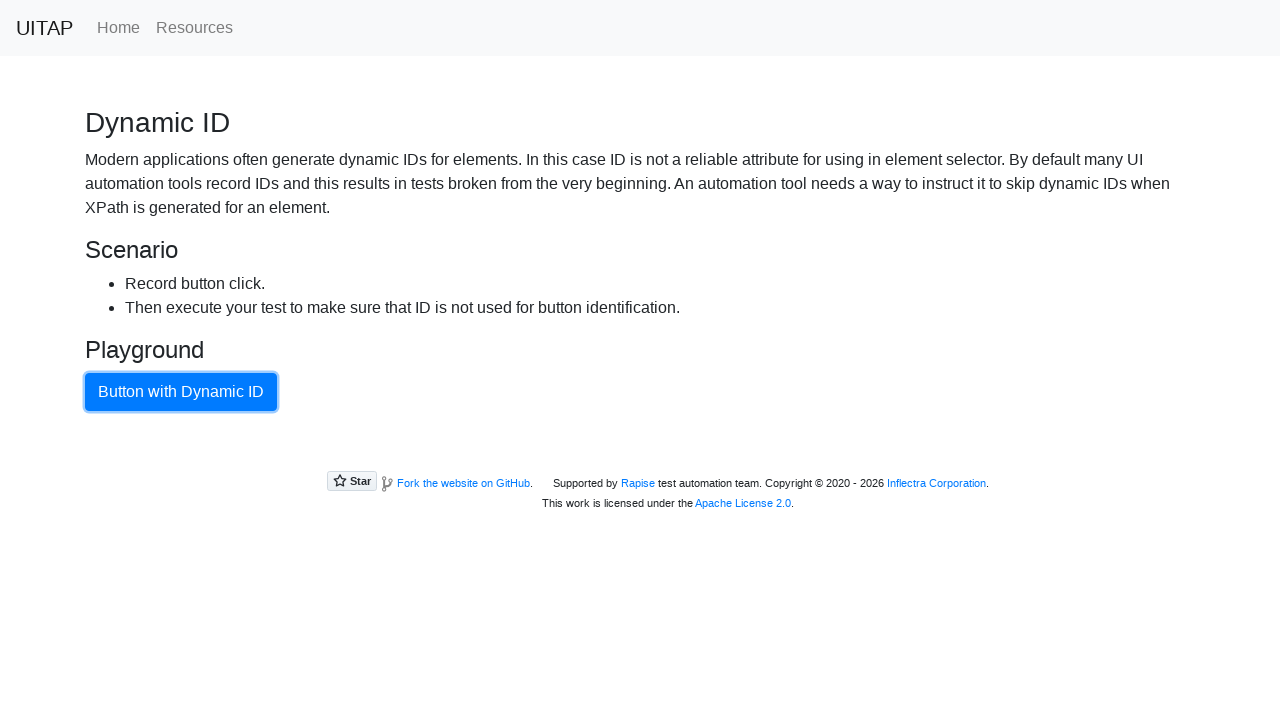

Focused on blue button (iteration 3/3) on button.btn
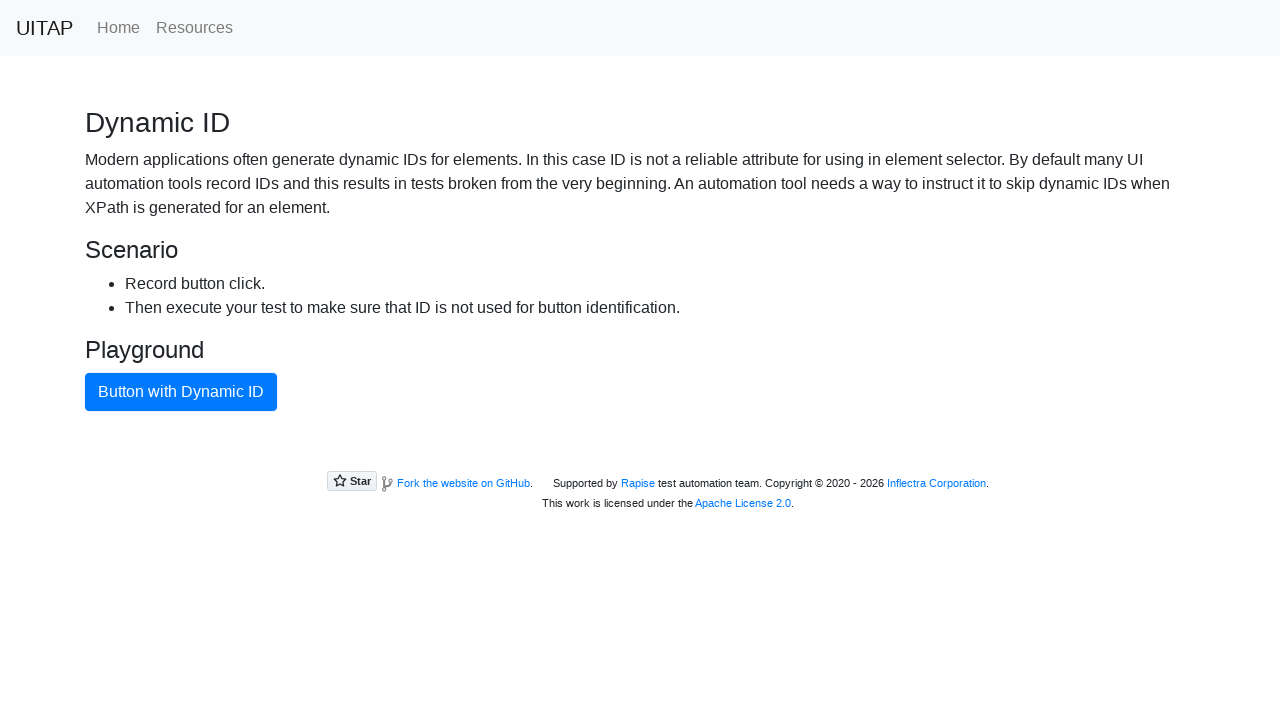

Pressed Enter to click button (iteration 3/3)
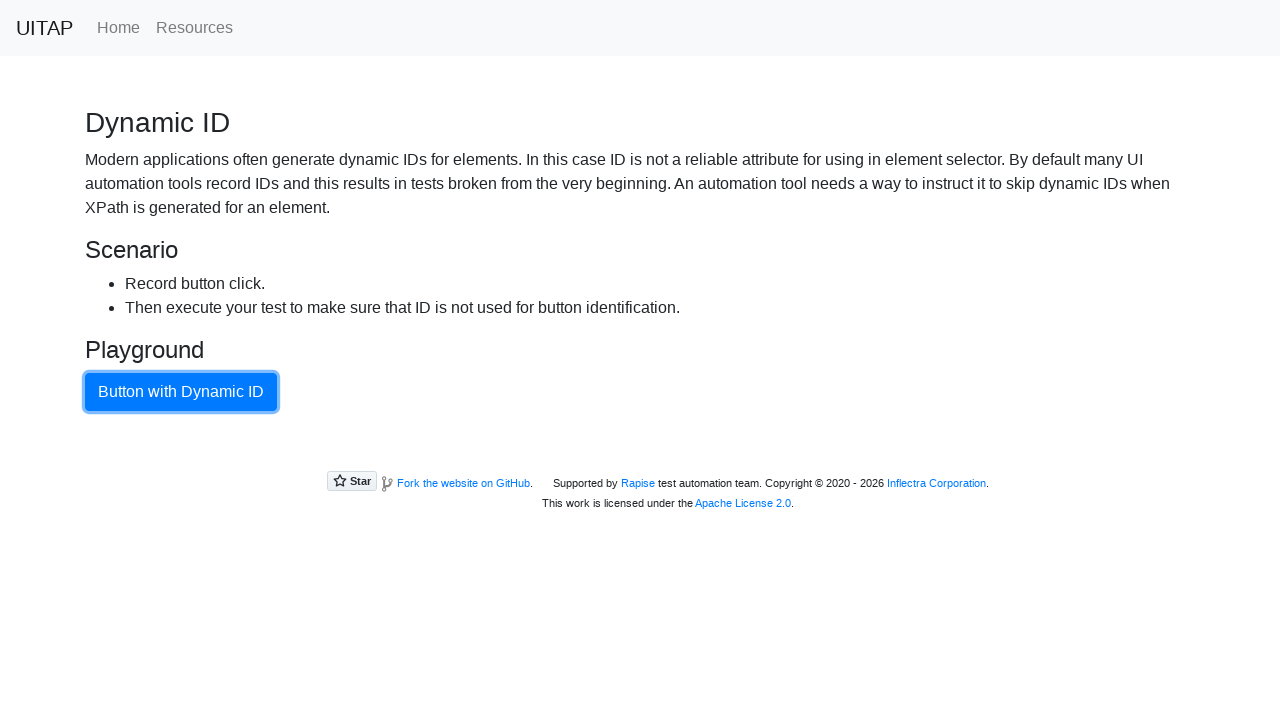

Clicked body to remove focus from button (iteration 3/3) at (640, 256) on body
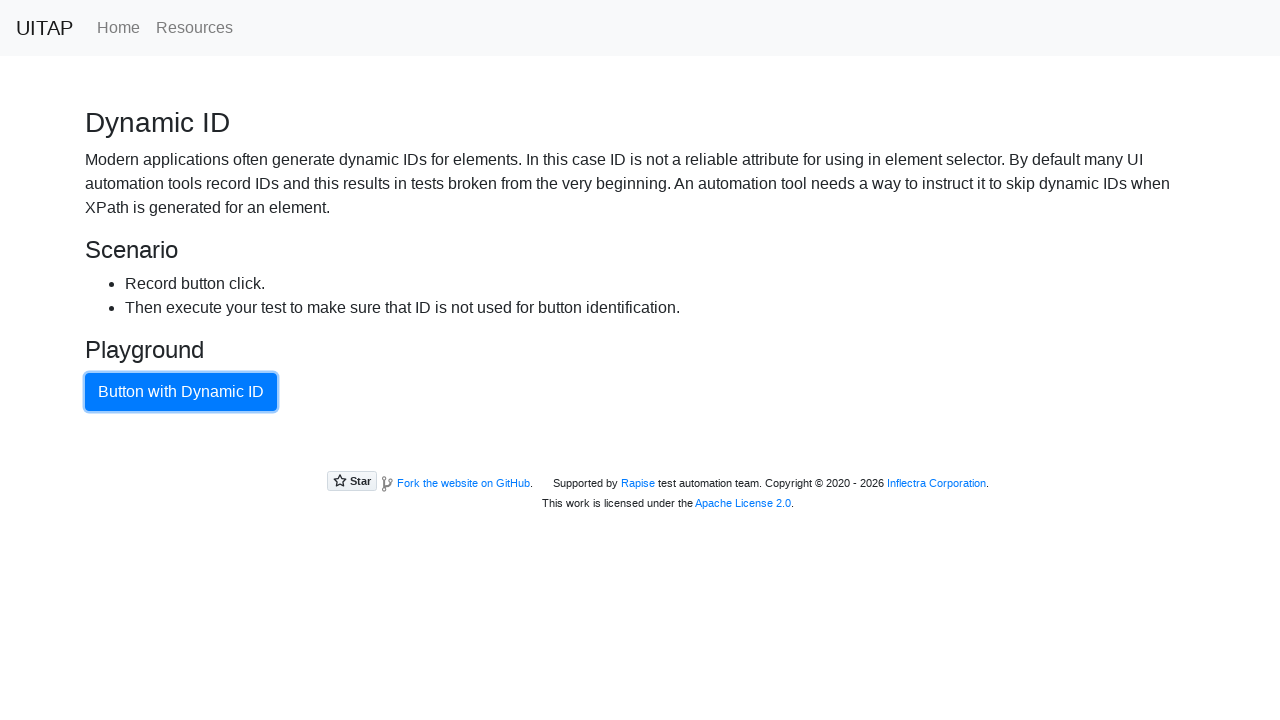

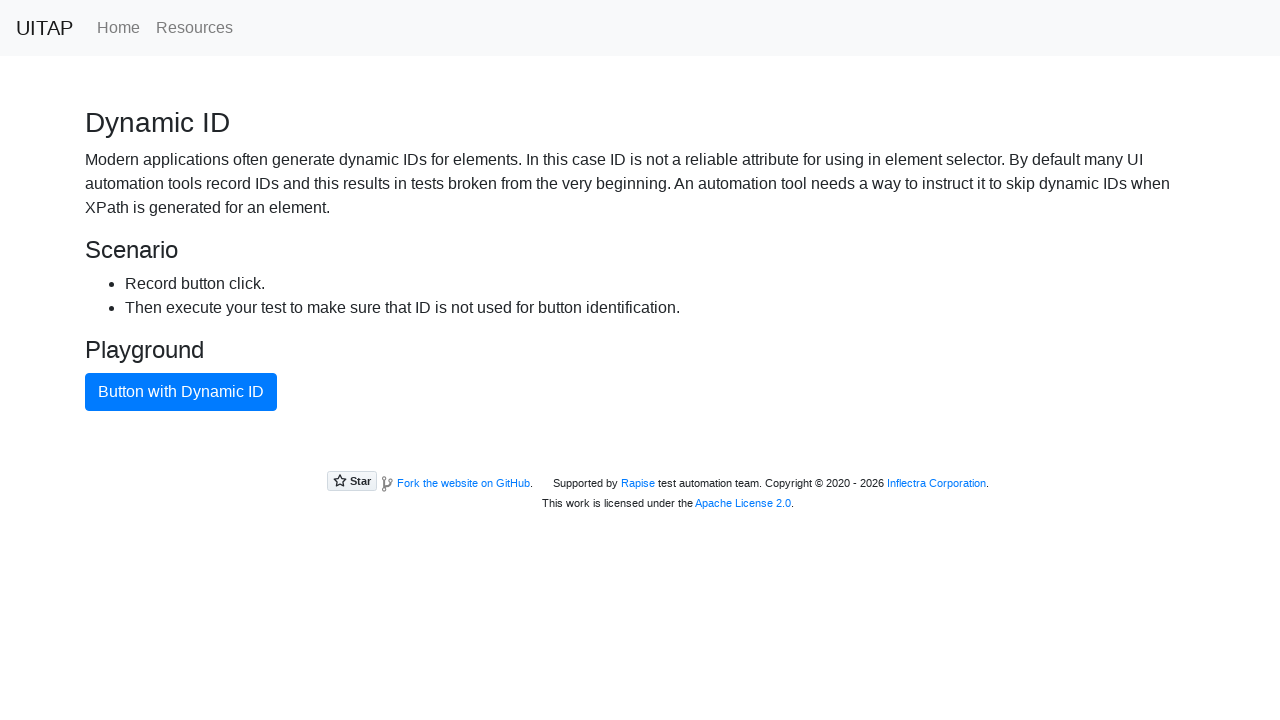